Tests dropdown functionality by selecting options using different methods (index, value, visible text) and verifying the dropdown options.

Starting URL: https://the-internet.herokuapp.com/dropdown

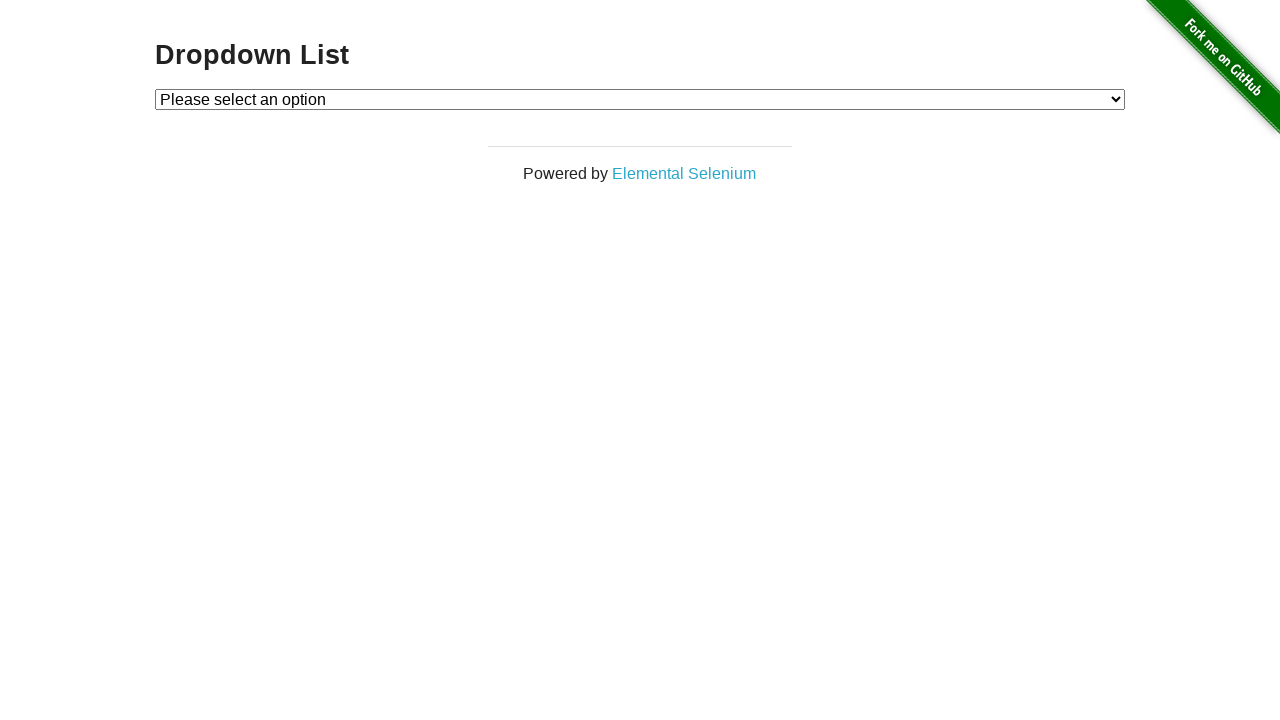

Navigated to dropdown test page
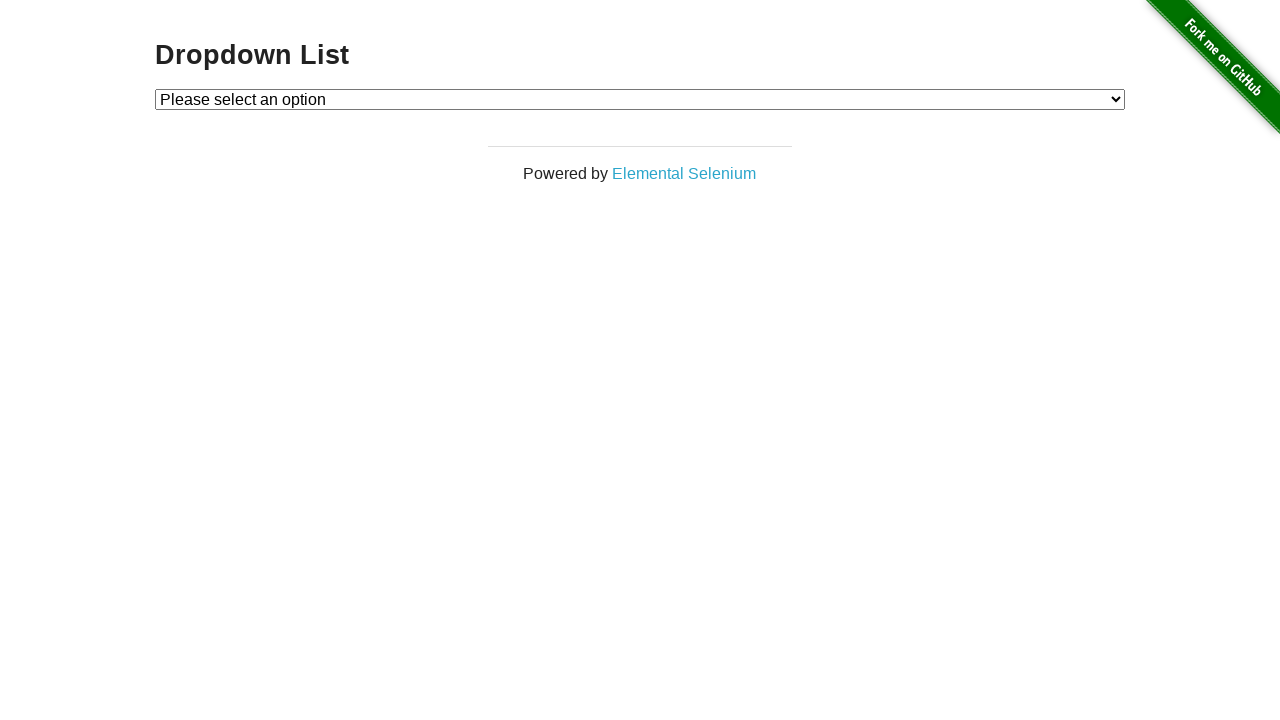

Selected dropdown option by index (1) on #dropdown
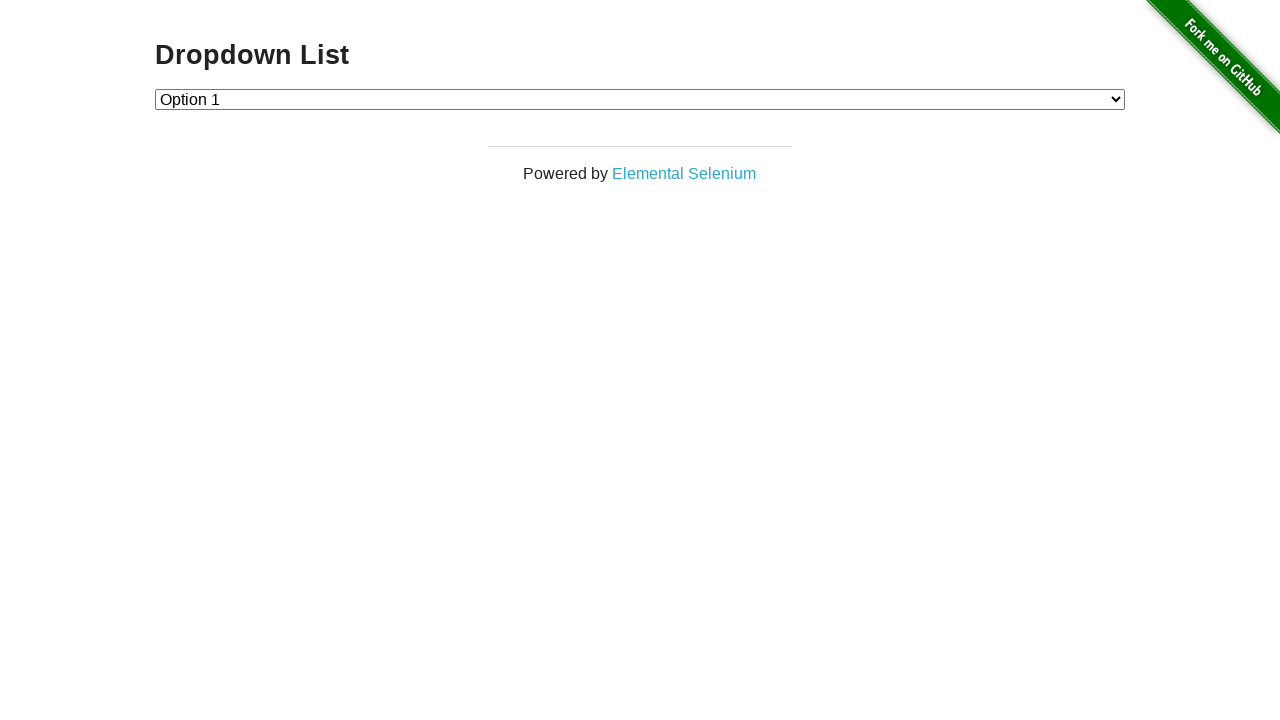

Selected dropdown option by value ('2') on #dropdown
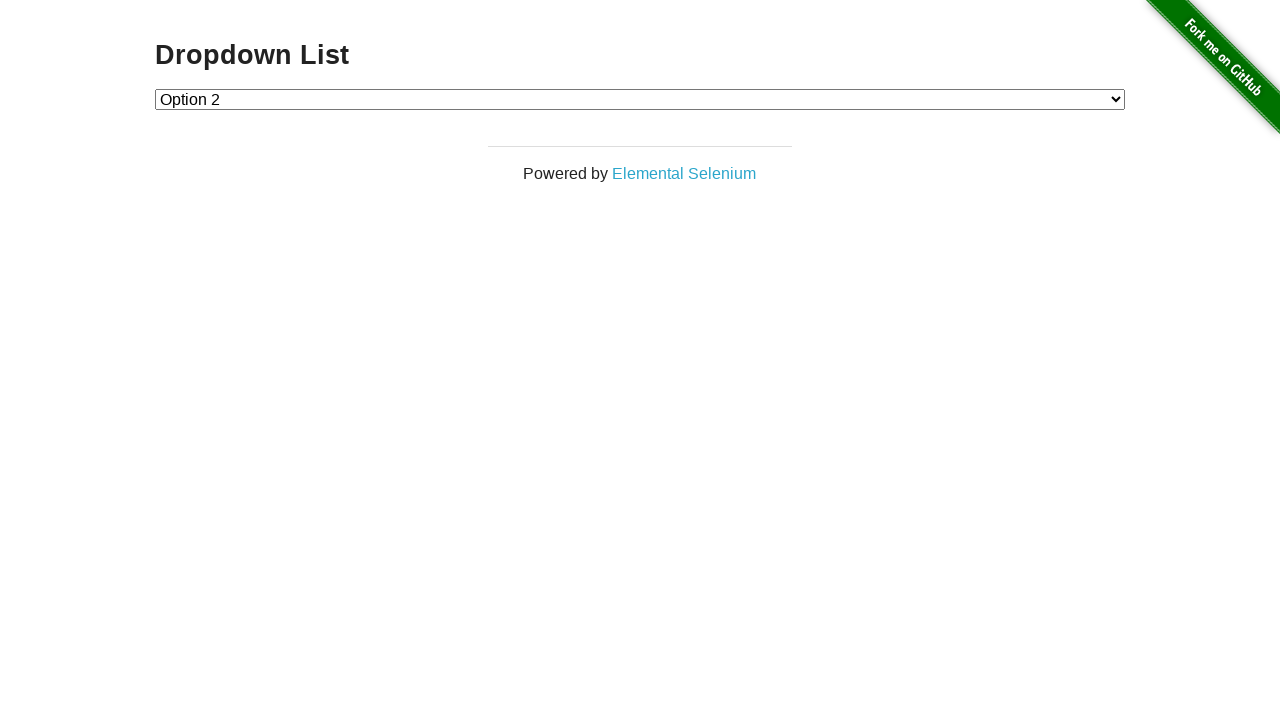

Selected dropdown option by visible text ('Option 1') on #dropdown
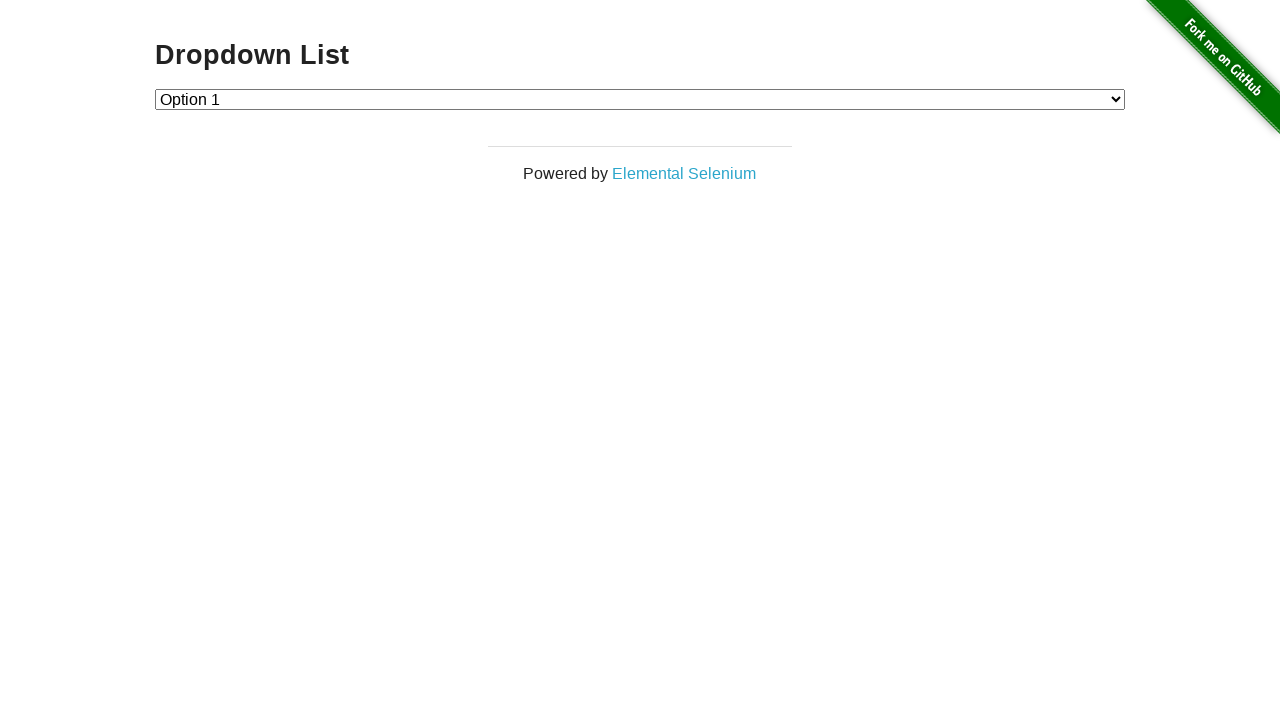

Verified dropdown element is present
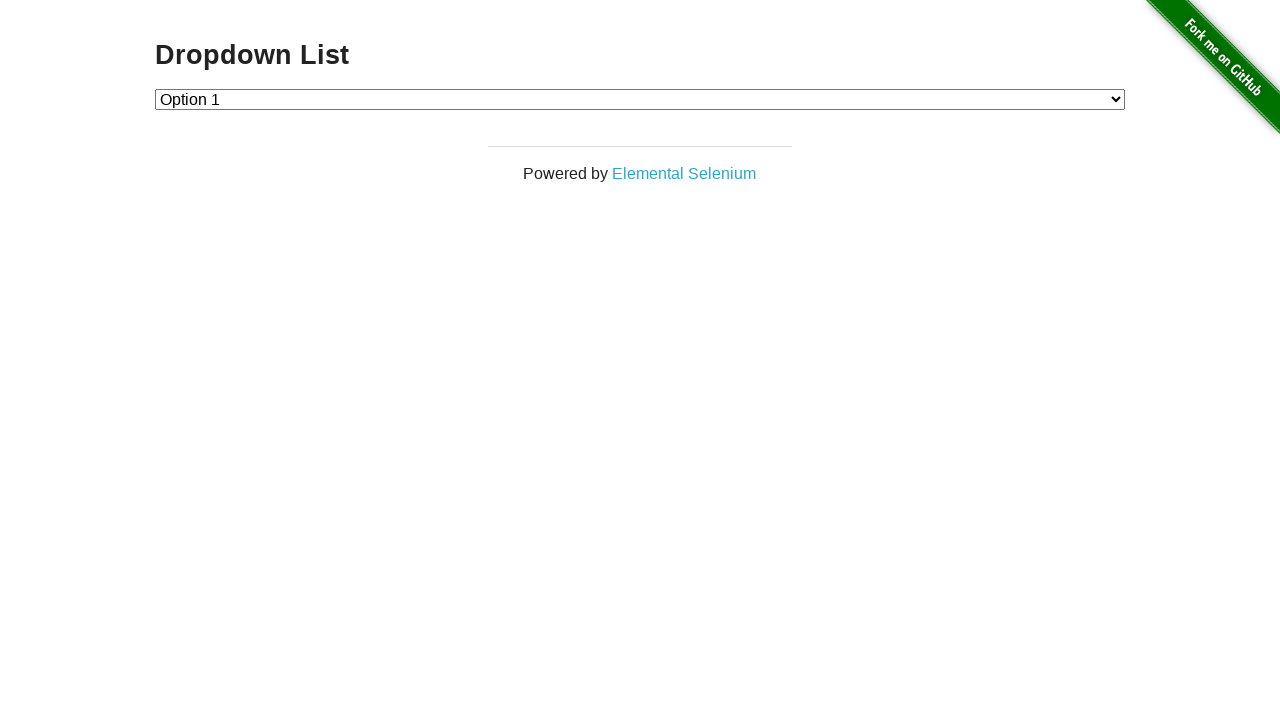

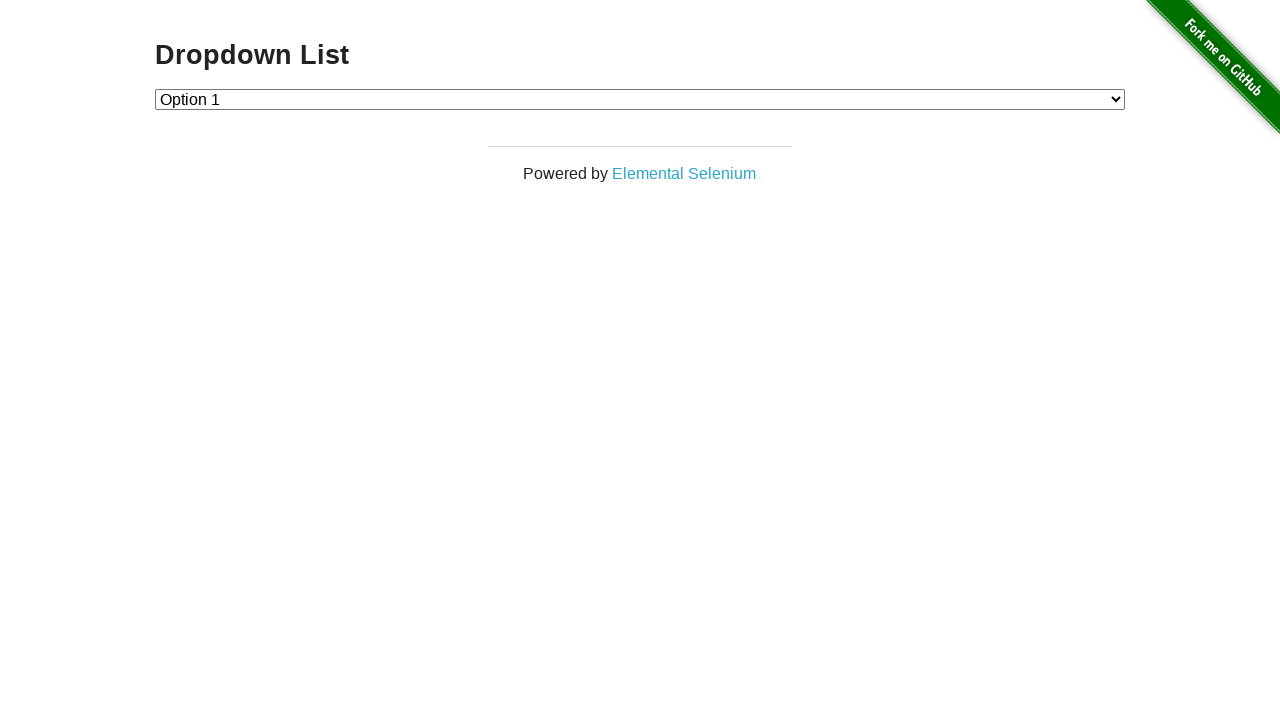